Tests various mouse click interactions (left click, double click, right click) on an interactive cube element and verifies the displayed text changes

Starting URL: https://v1.training-support.net/selenium/input-events

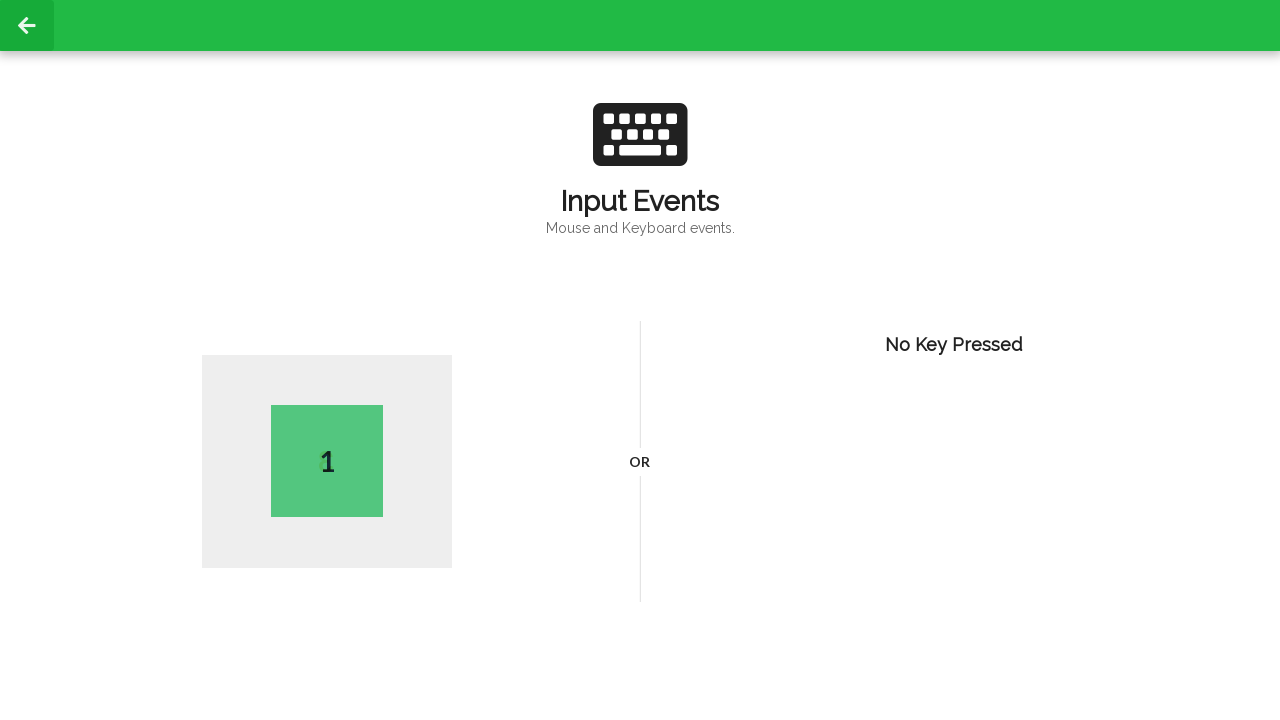

Waited 2 seconds for page to be ready
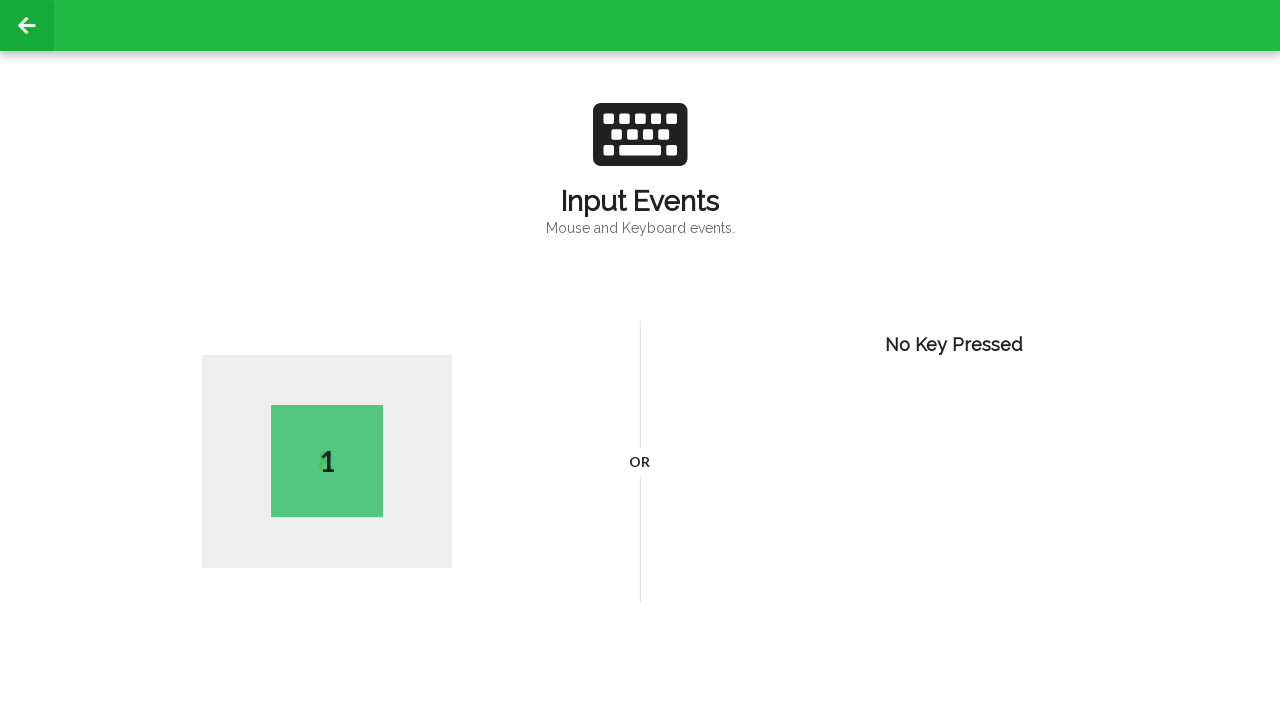

Performed left click on the page at (640, 360) on body
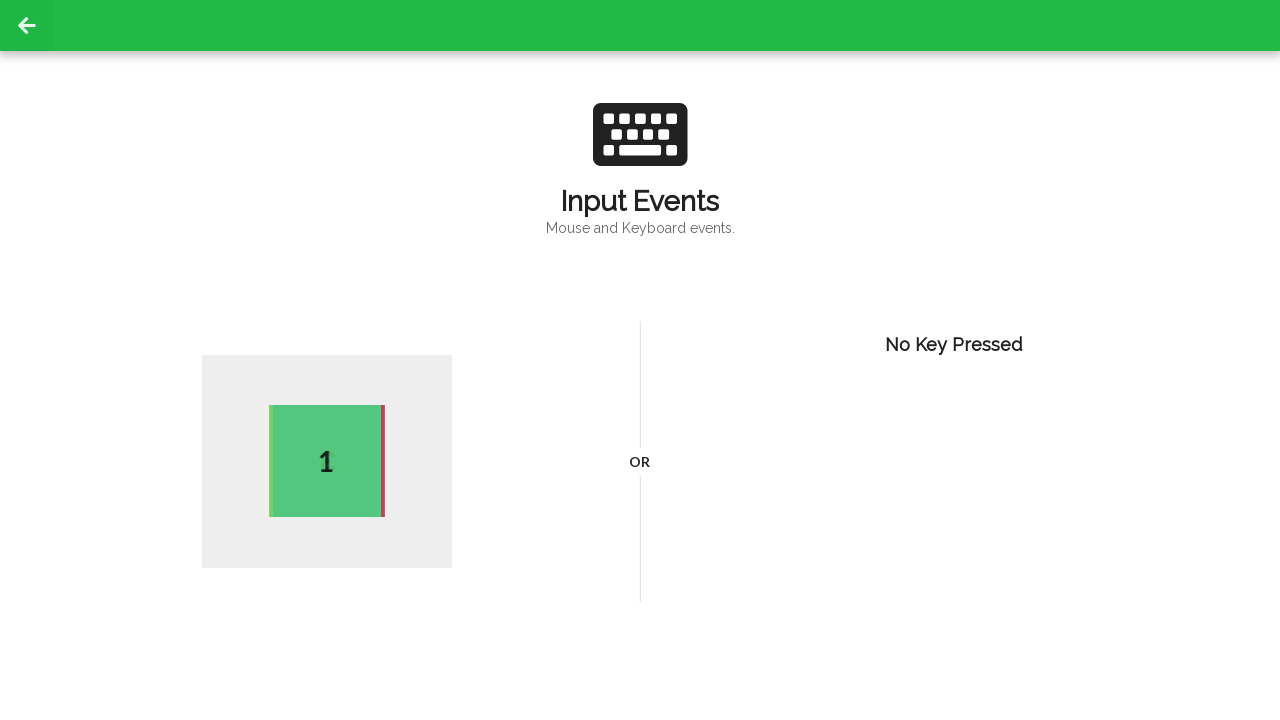

Waited 1 second for cube to respond to left click
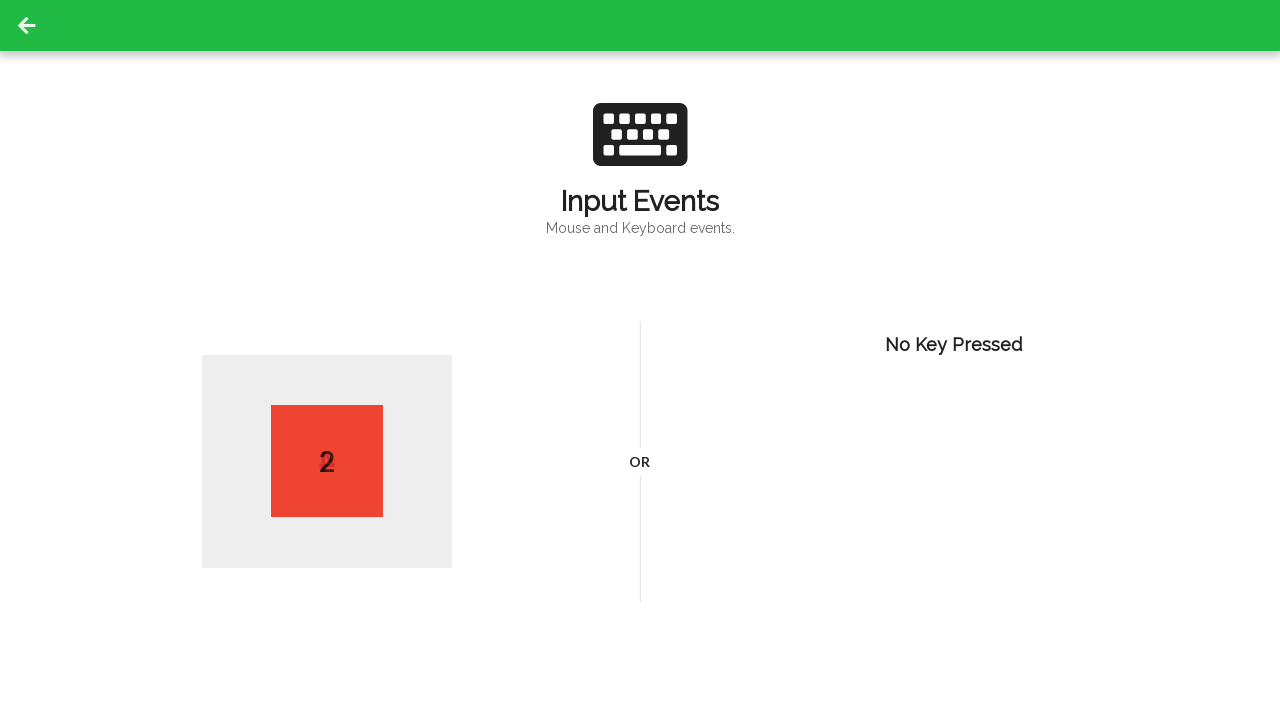

Retrieved text after left click: 2
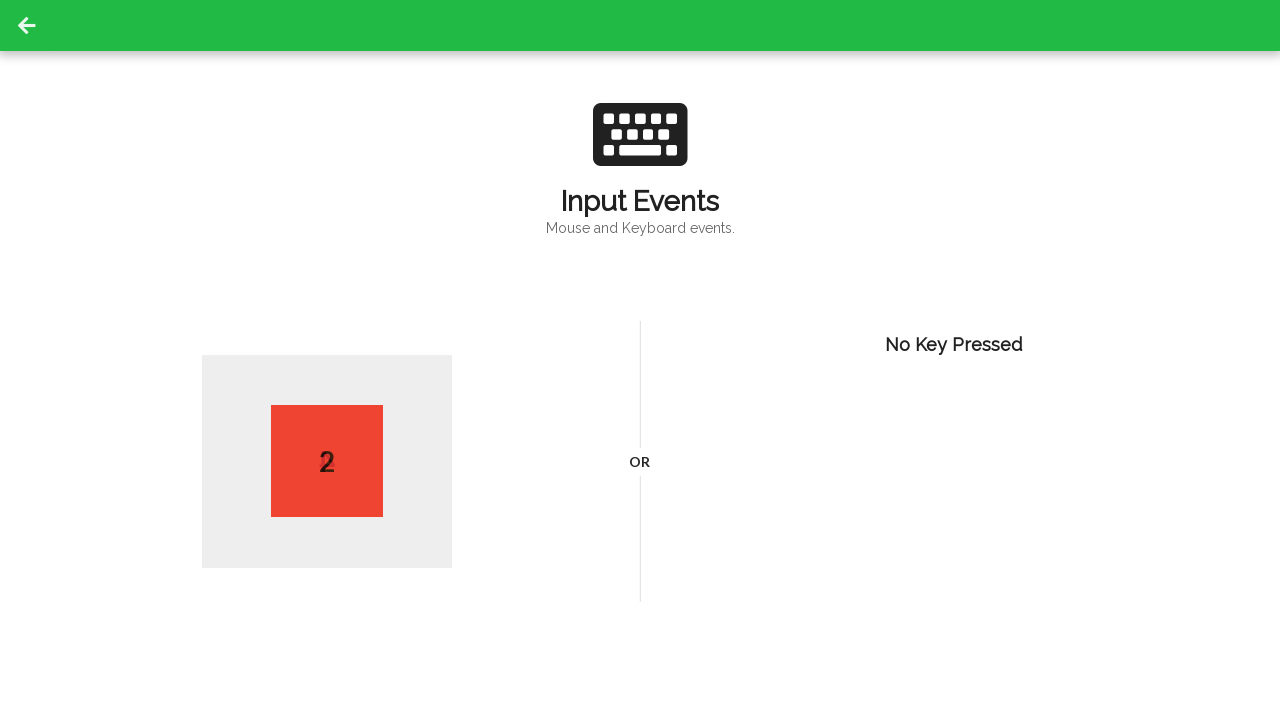

Performed double click on the page at (640, 360) on body
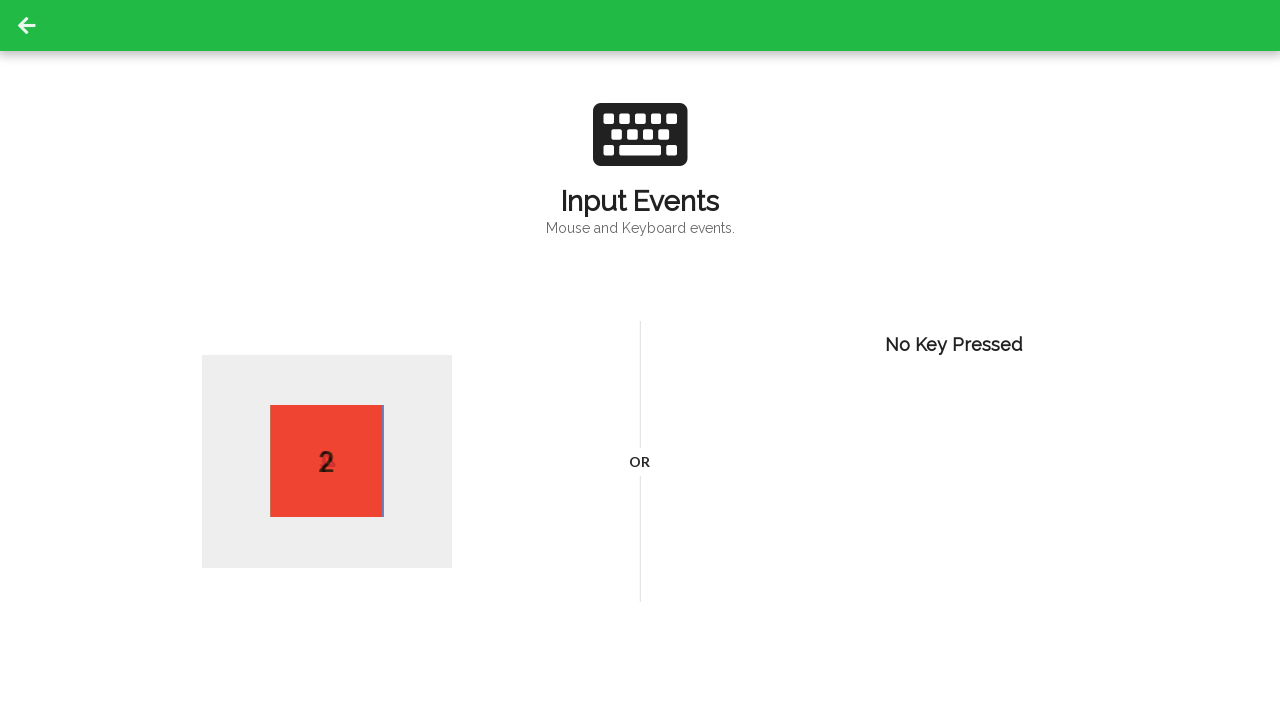

Waited 1 second for cube to respond to double click
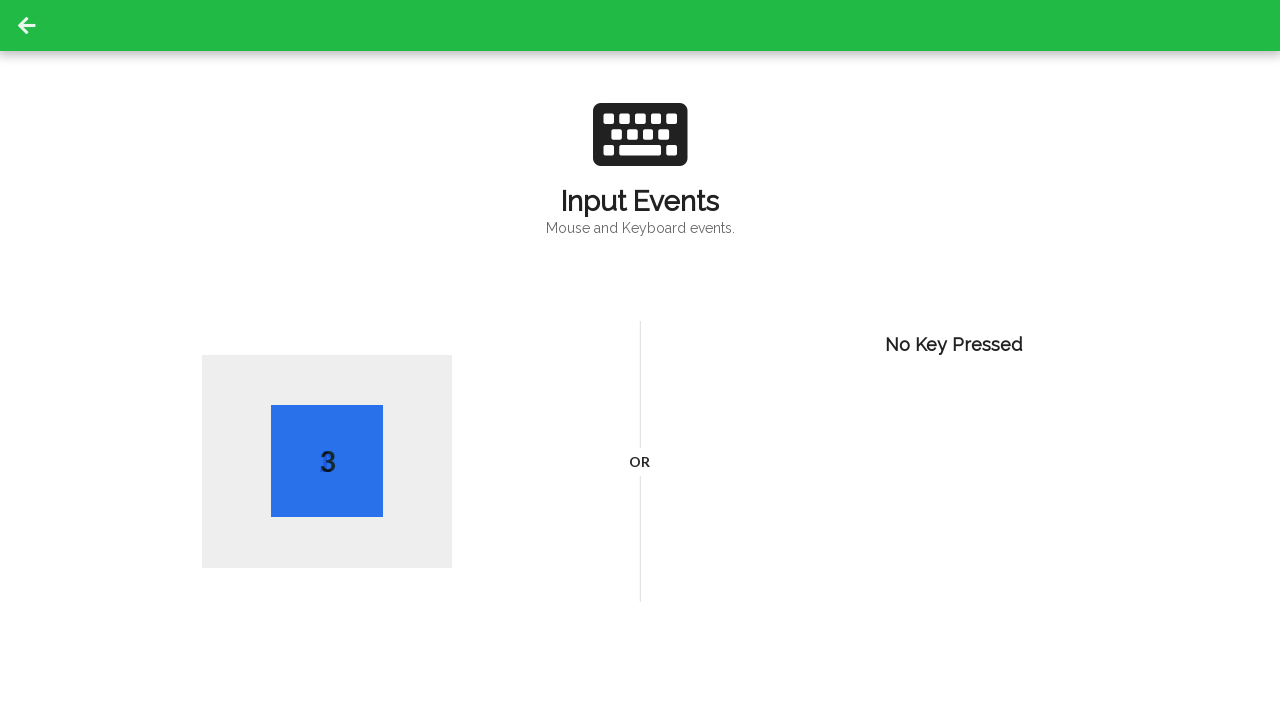

Retrieved text after double click: 3
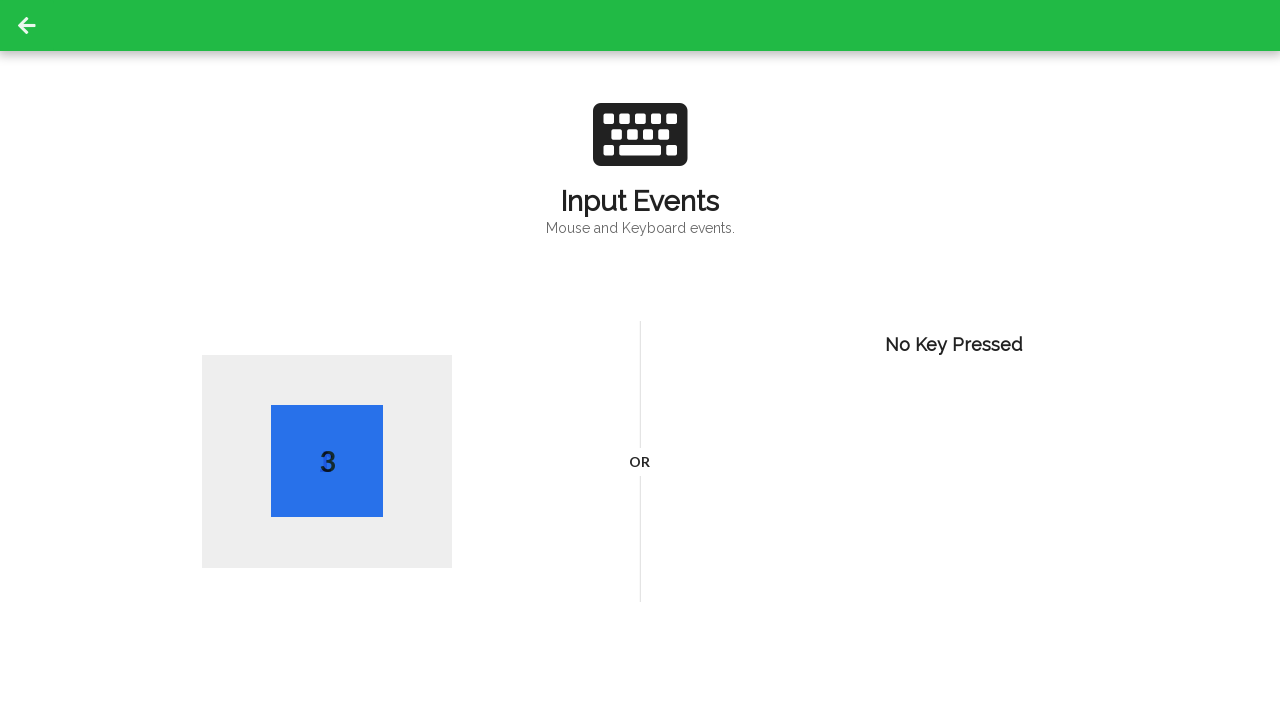

Performed right click on the page at (640, 360) on body
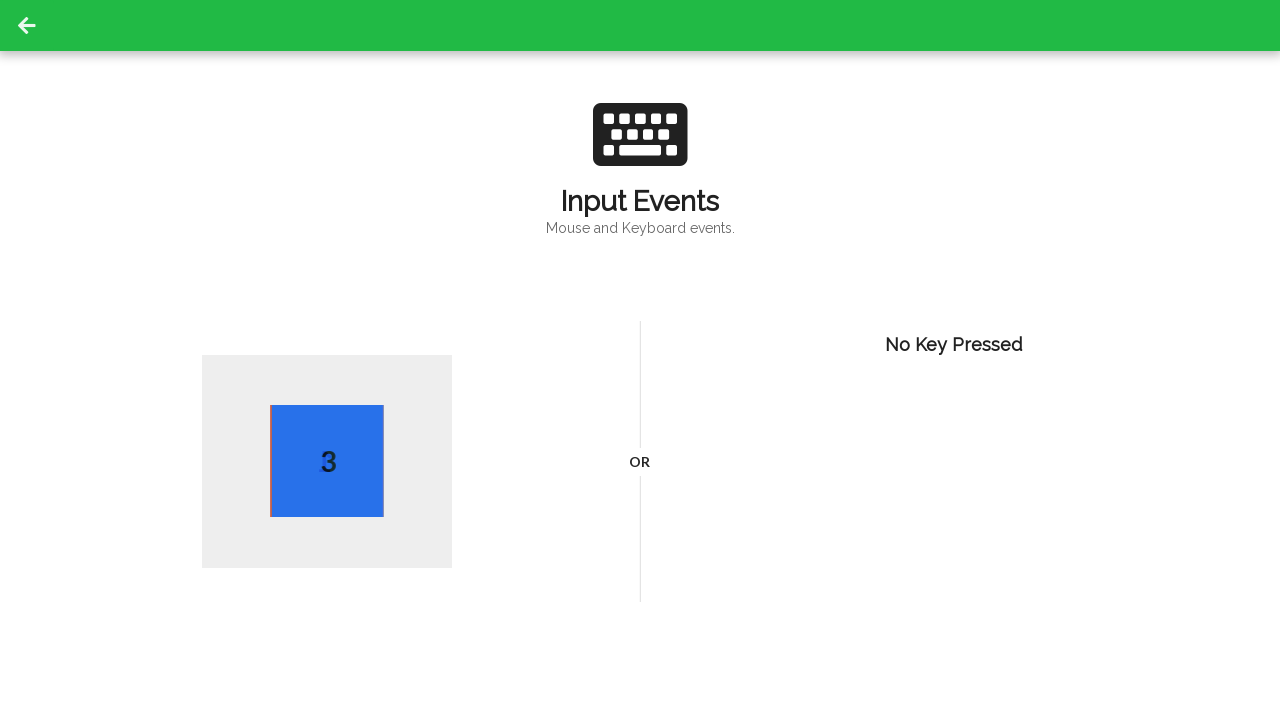

Waited 1 second for cube to respond to right click
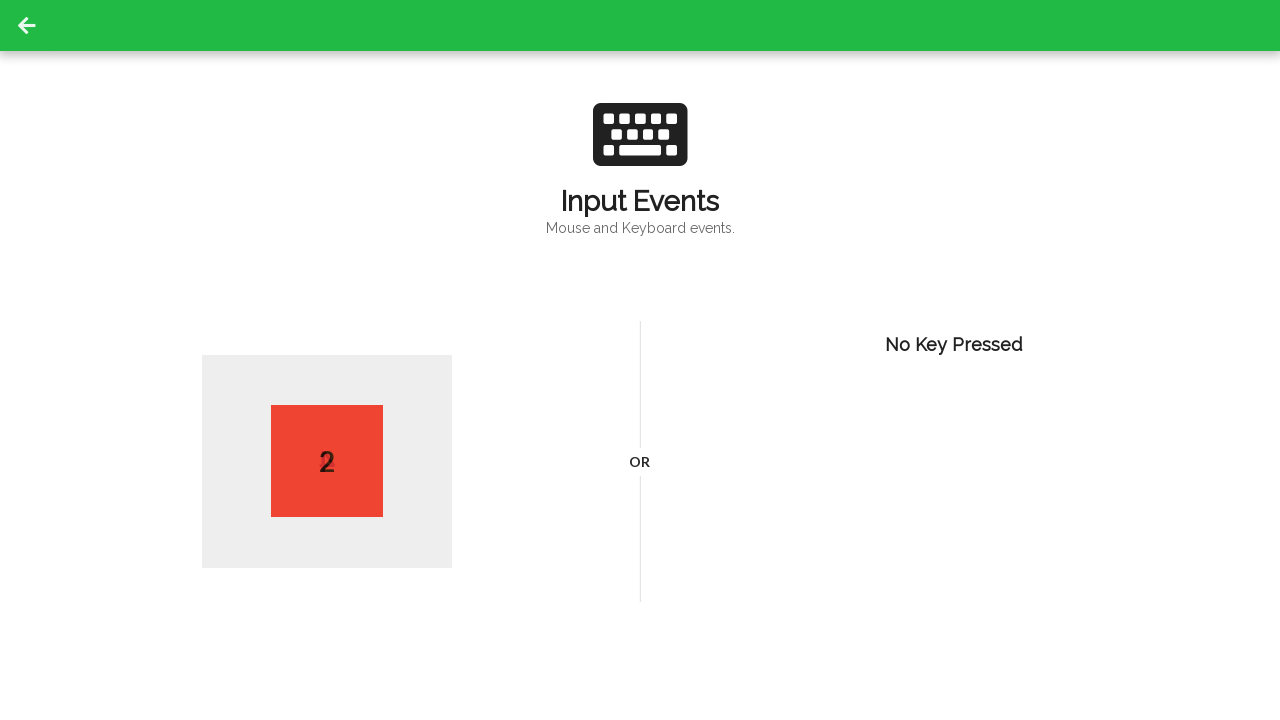

Retrieved text after right click: 2
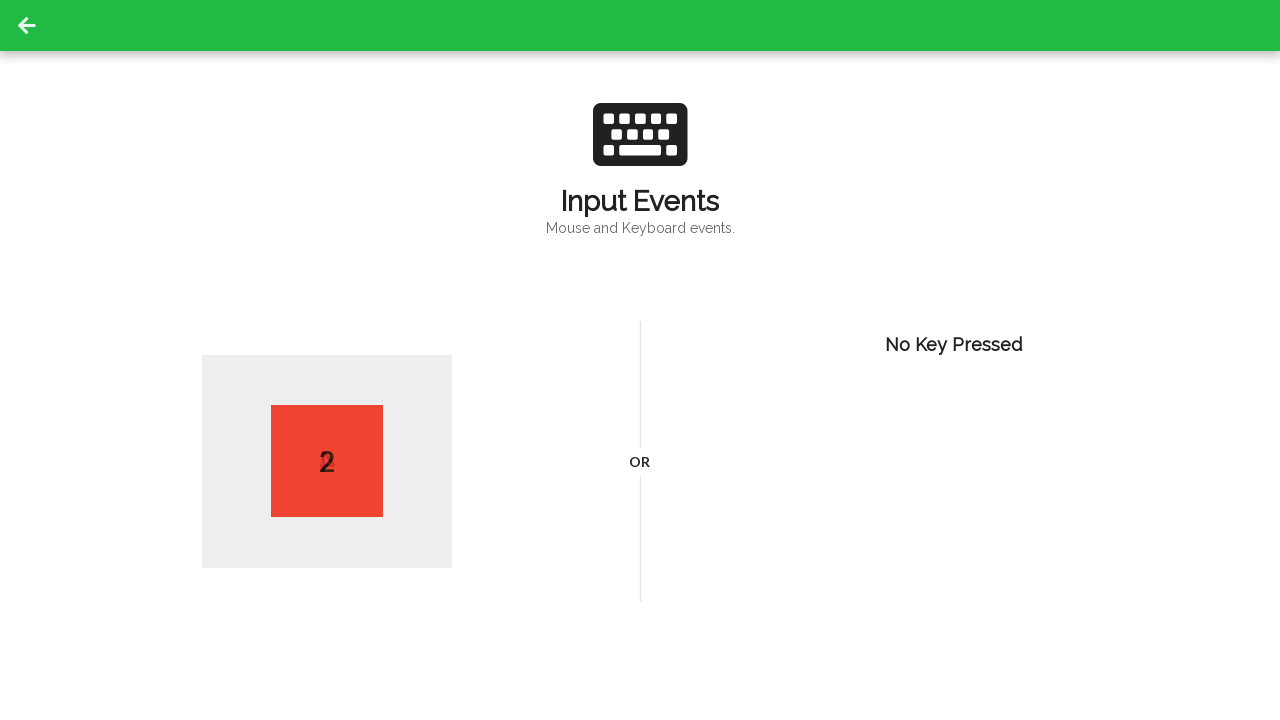

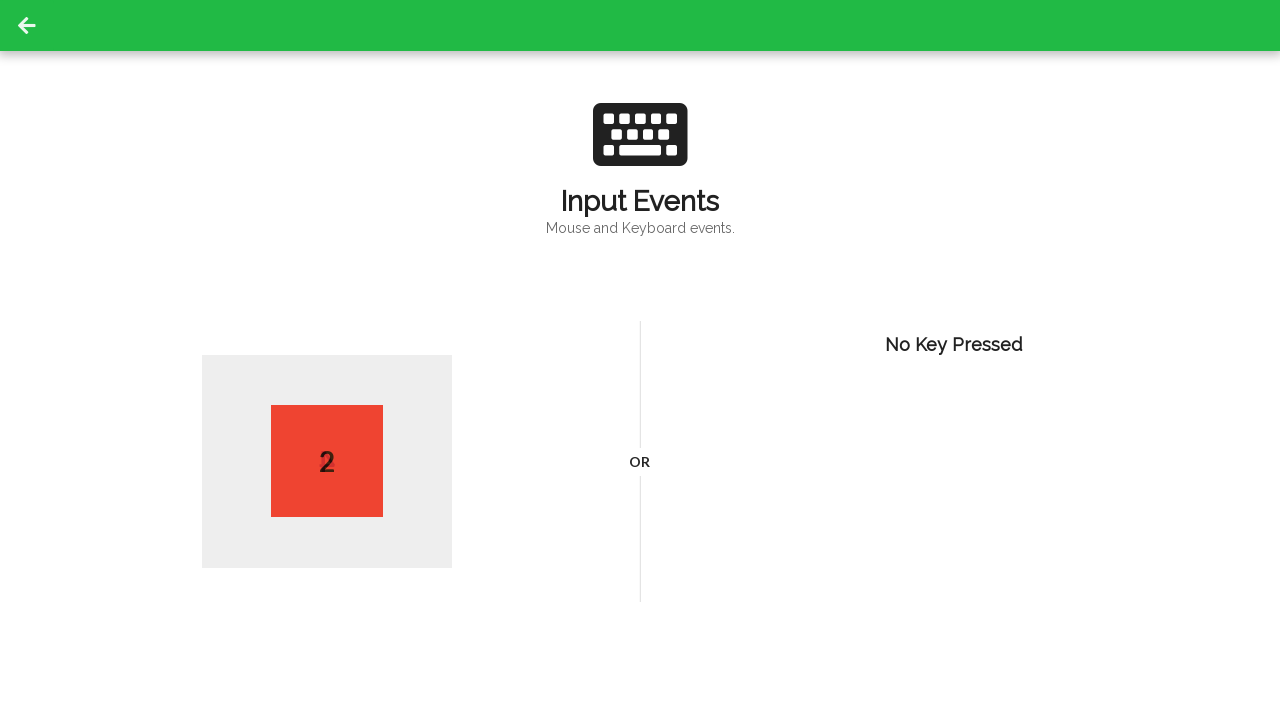